Tests the radio button functionality by clicking on Radio Button menu item, selecting the "Impressive" radio option, and verifying the selection is displayed.

Starting URL: https://demoqa.com/elements

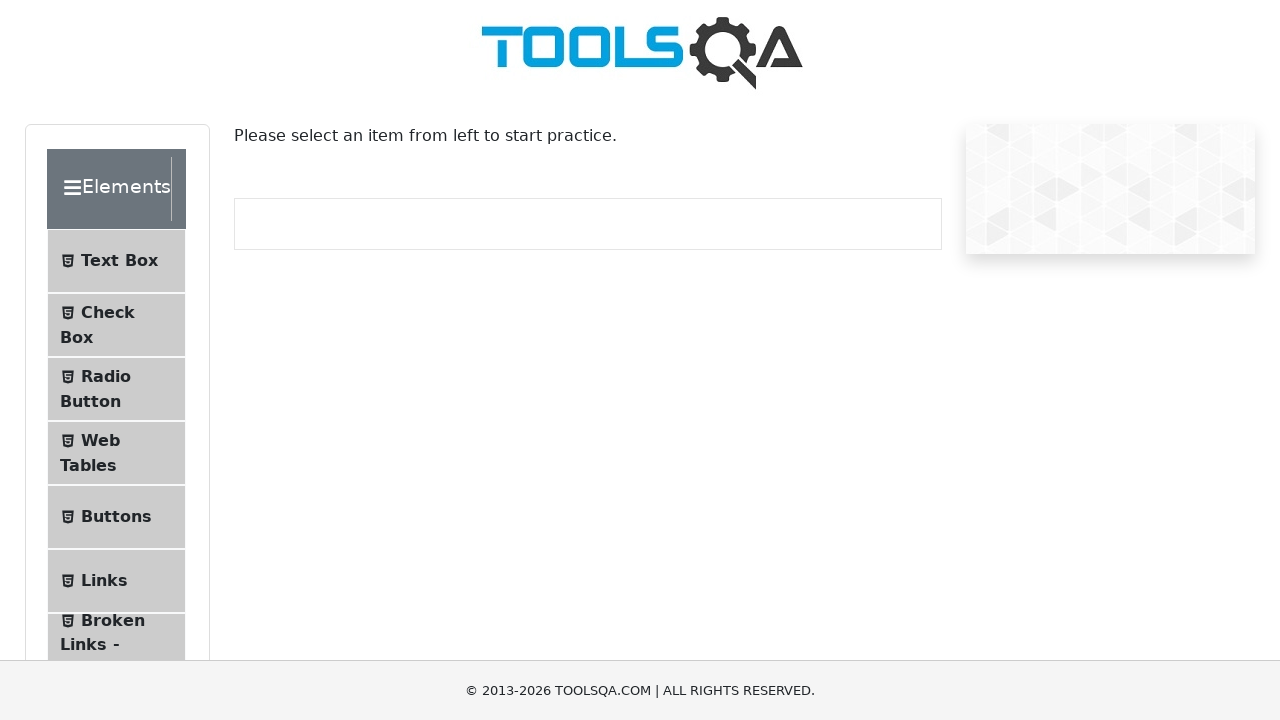

Clicked on Radio Button menu item at (106, 376) on xpath=//span[text()='Radio Button']
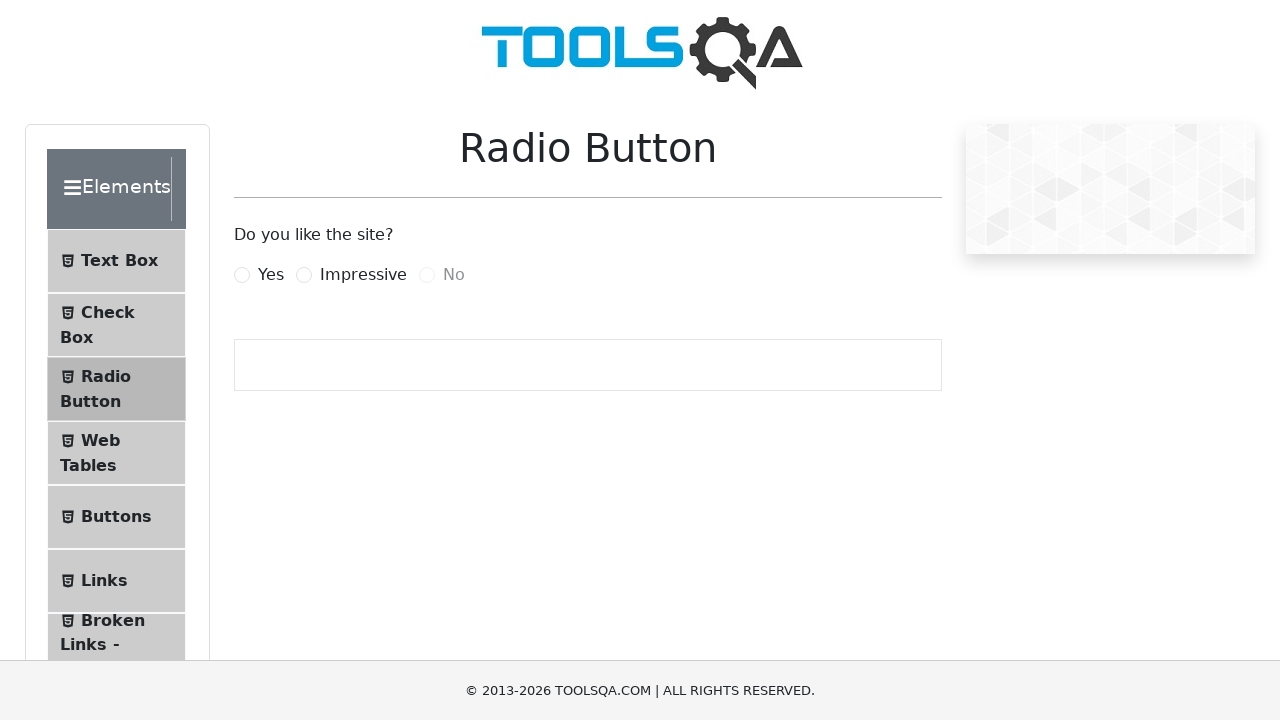

Clicked on the Impressive radio button at (363, 275) on xpath=//label[@for='impressiveRadio']
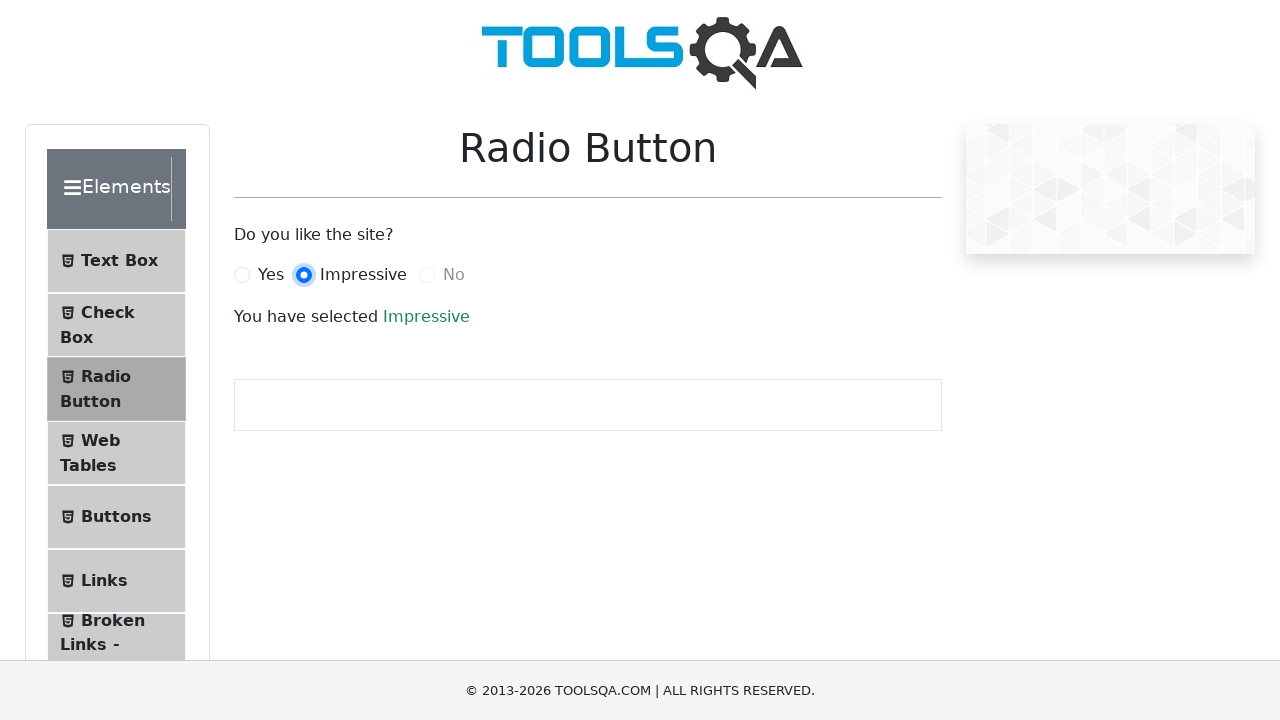

Verified that Impressive option is selected and displayed
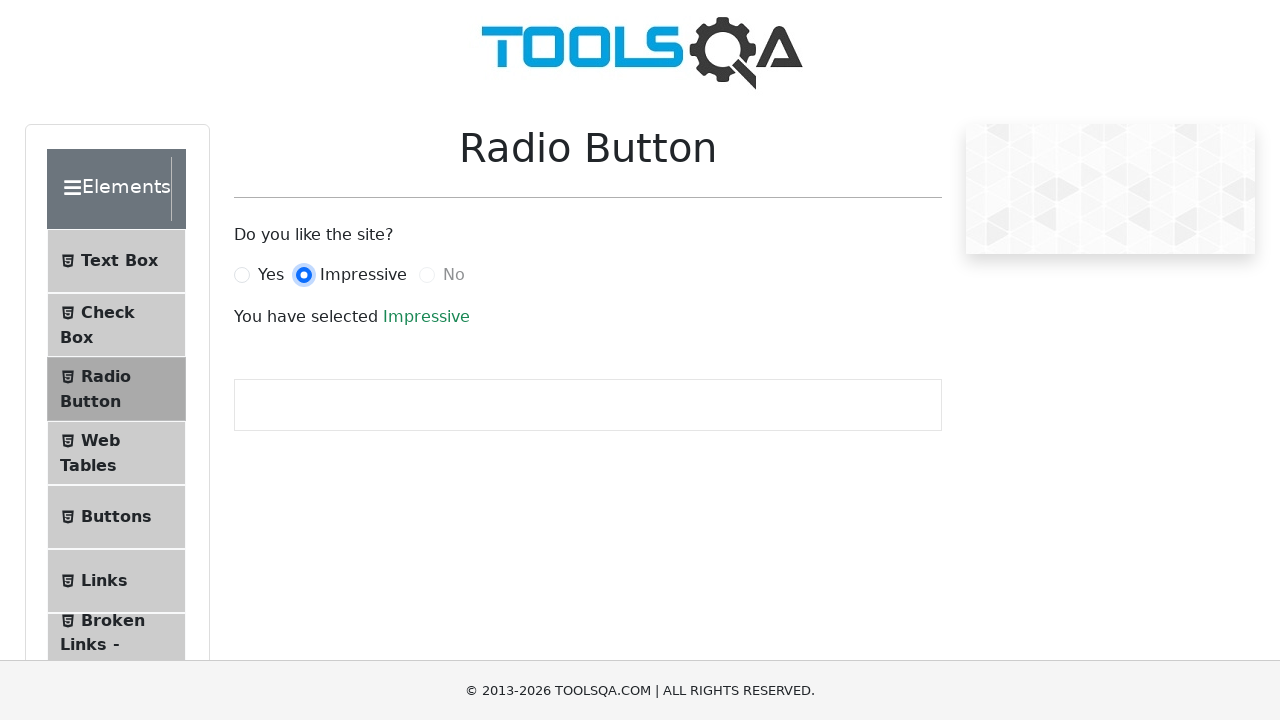

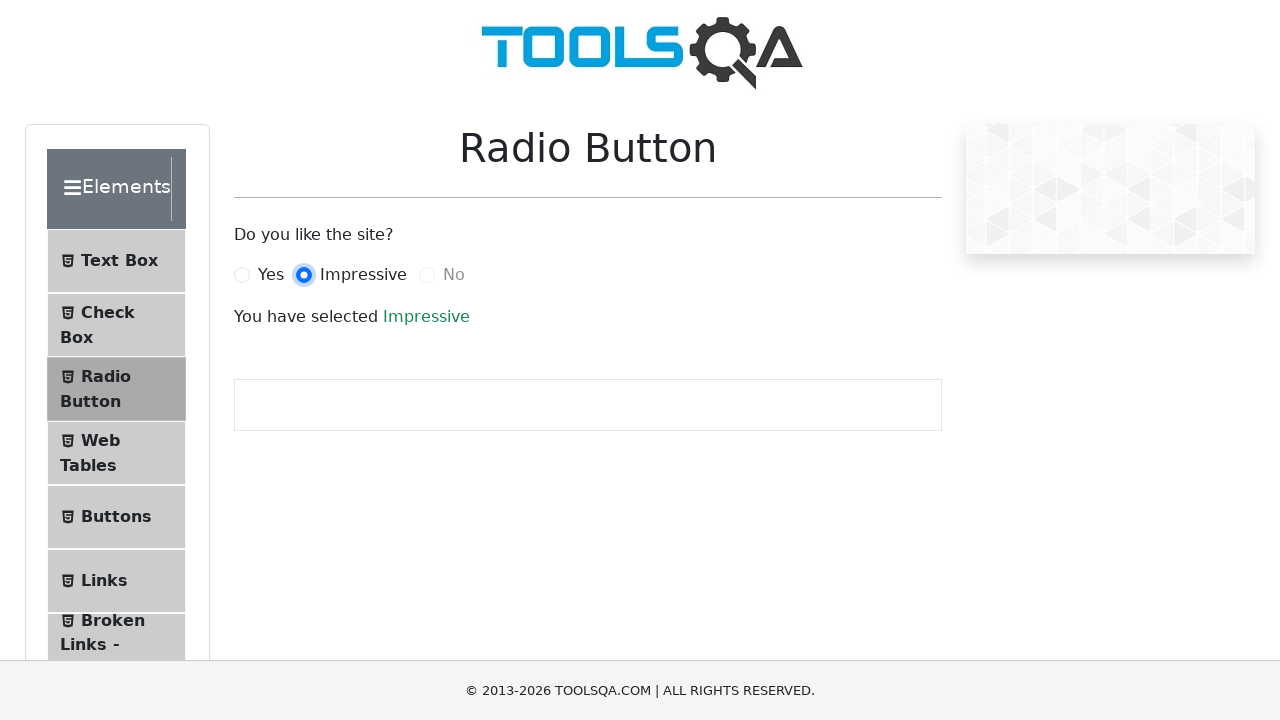